Tests the text box form on DemoQA by filling in full name, email, current address, and permanent address fields

Starting URL: https://demoqa.com/text-box

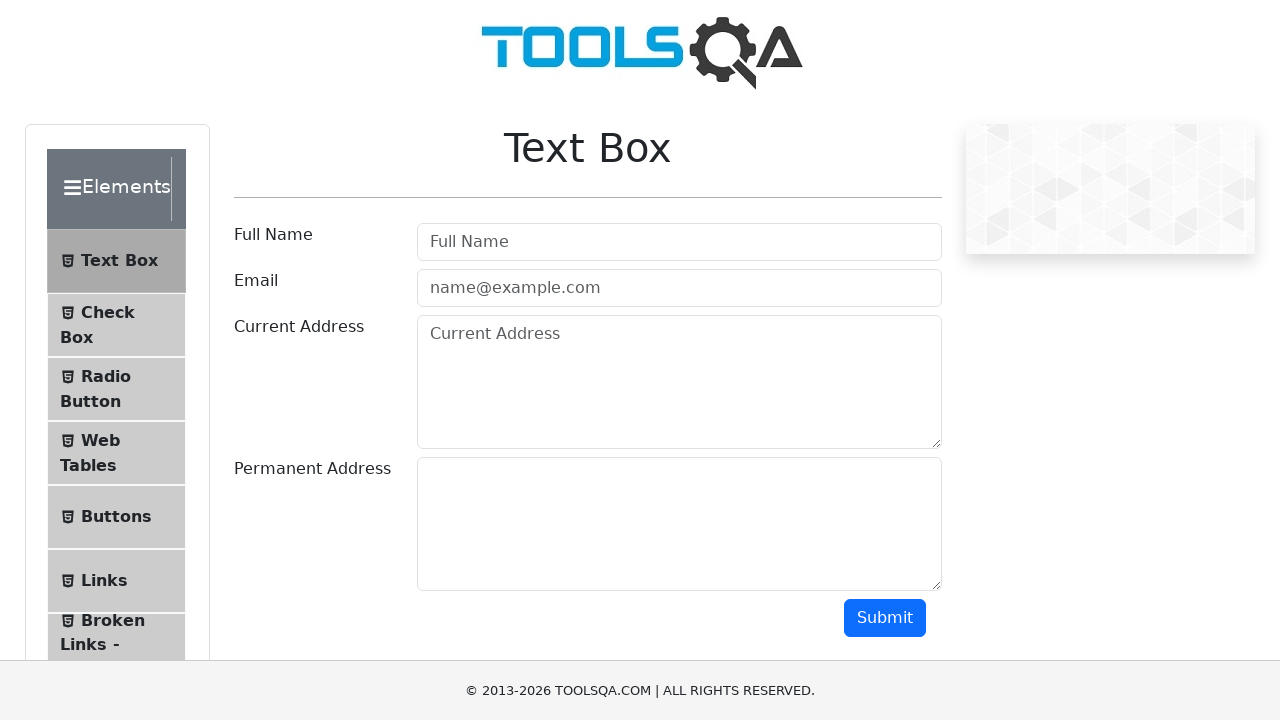

Filled full name field with 'John Anderson' on #userName
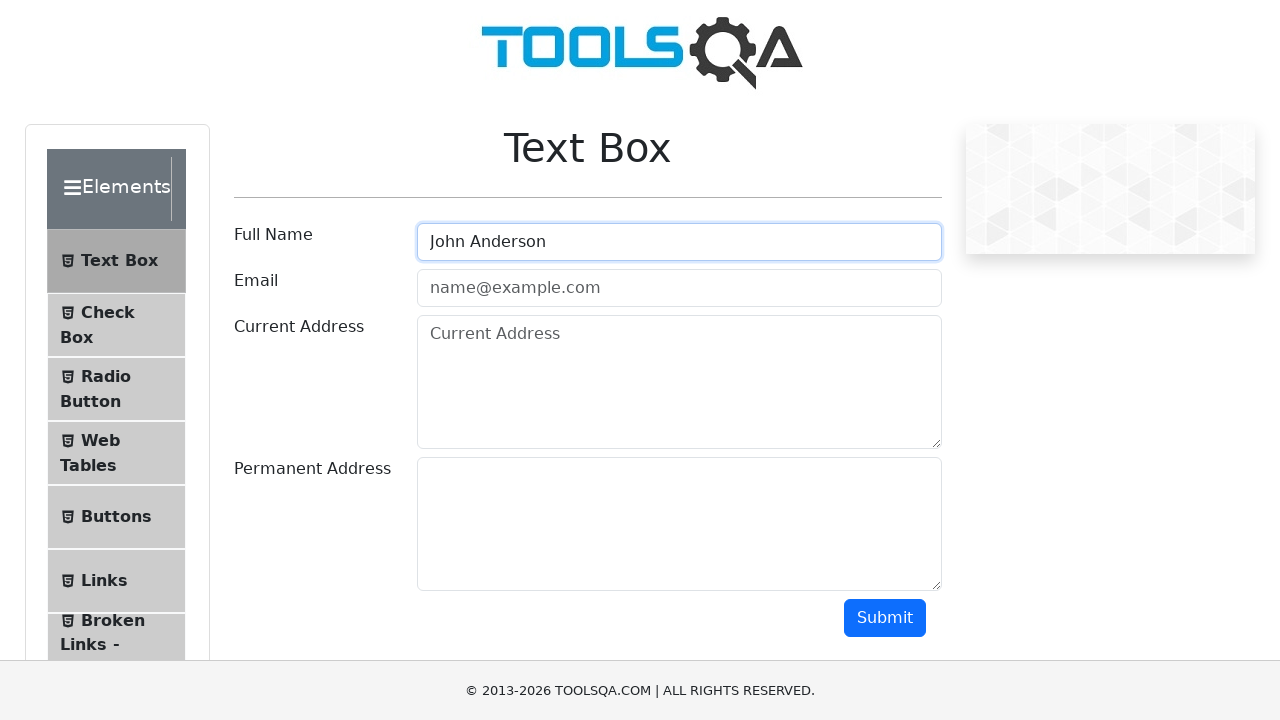

Filled email field with 'john.anderson@example.com' on #userEmail
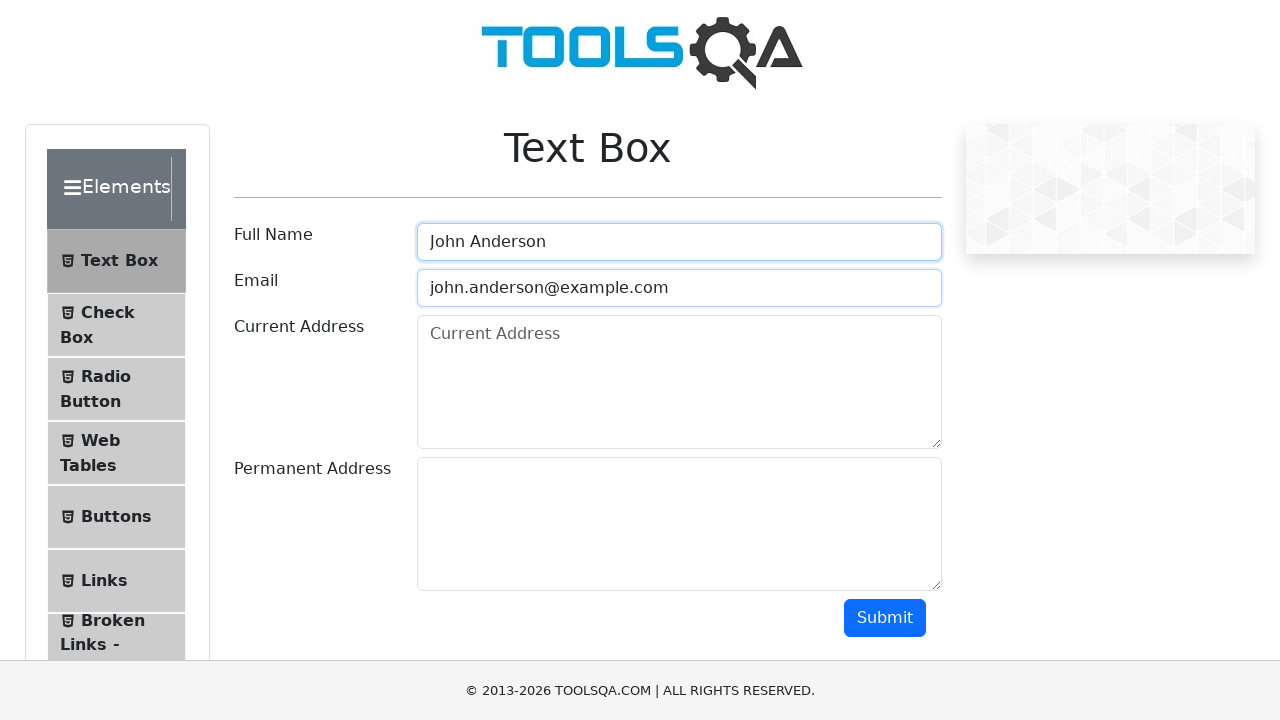

Filled current address field with '123 Main Street, Apt 4B, New York, NY 10001' on #currentAddress
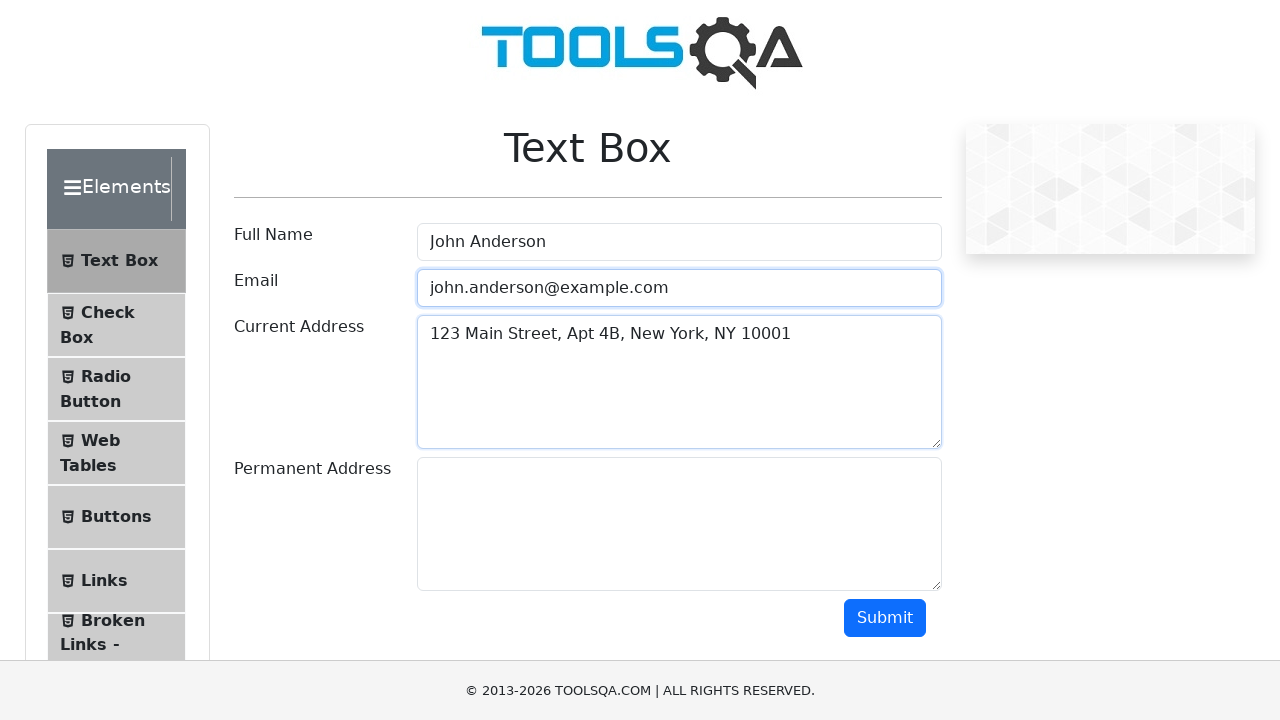

Filled permanent address field with '456 Oak Avenue, Los Angeles, CA 90001' on #permanentAddress
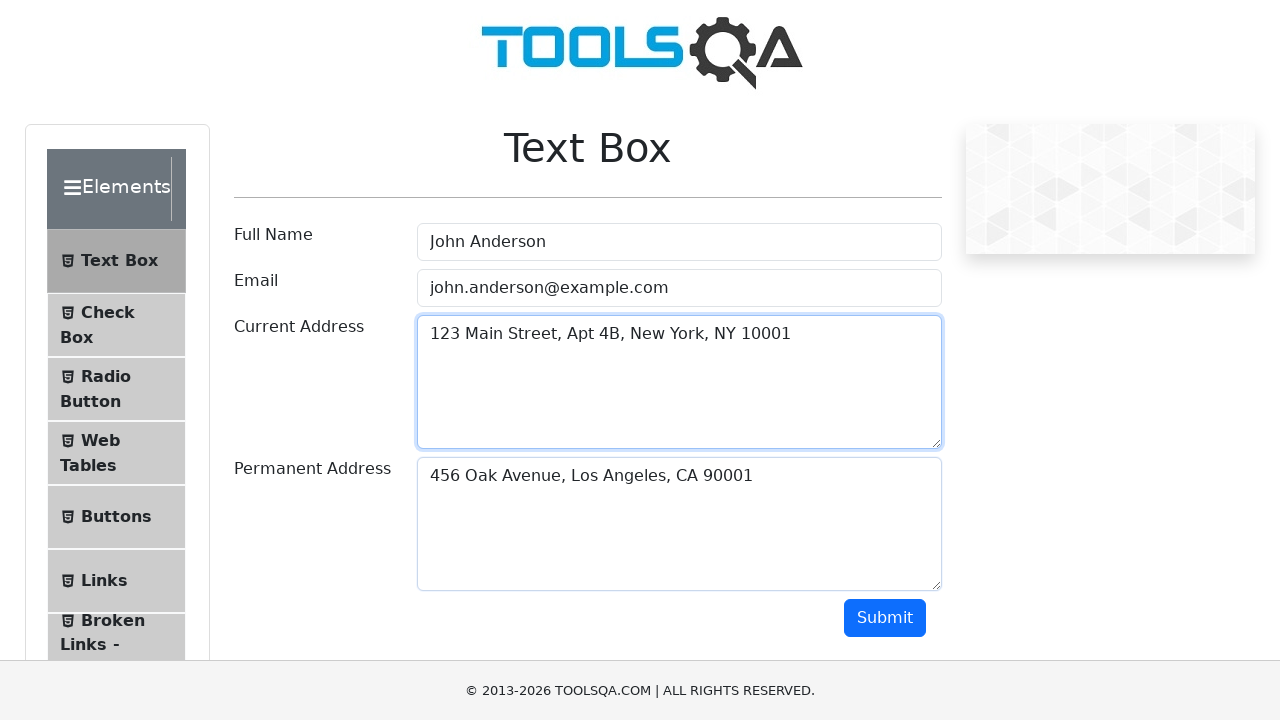

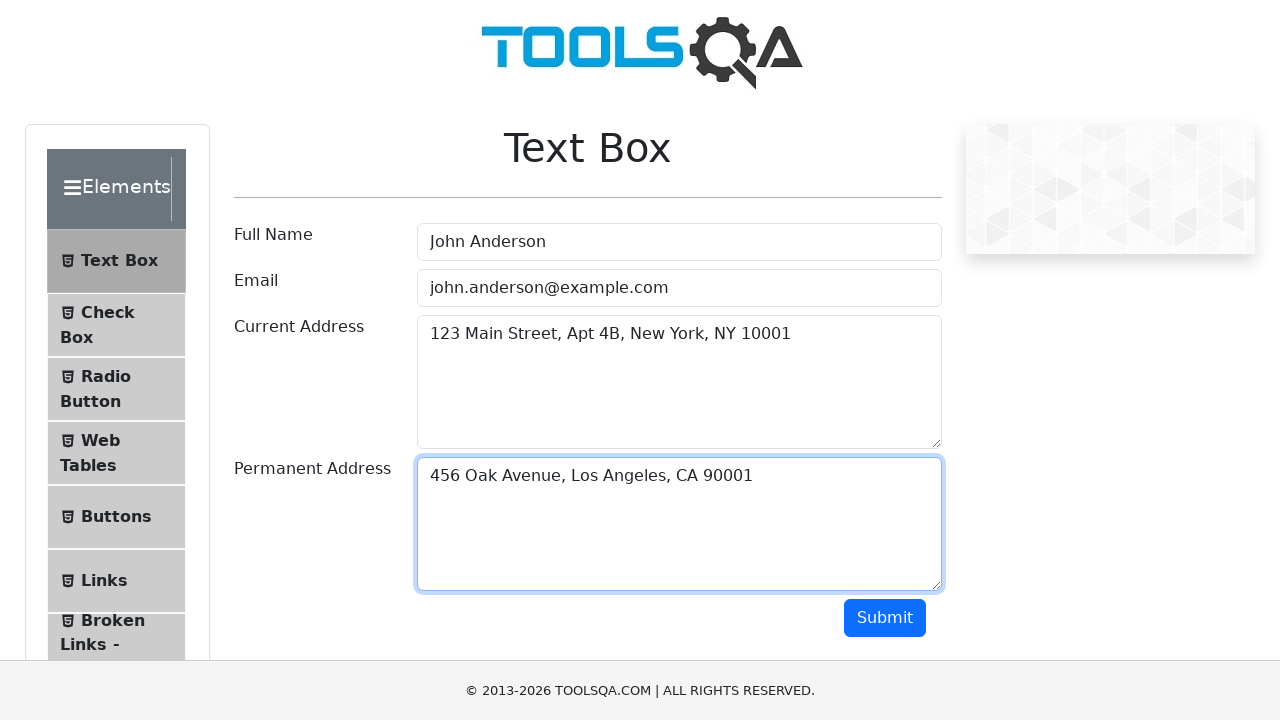